Tests the cart page and place order functionality by filling checkout form with customer details and completing a purchase on the demoblaze demo site.

Starting URL: https://www.demoblaze.com/cart.html

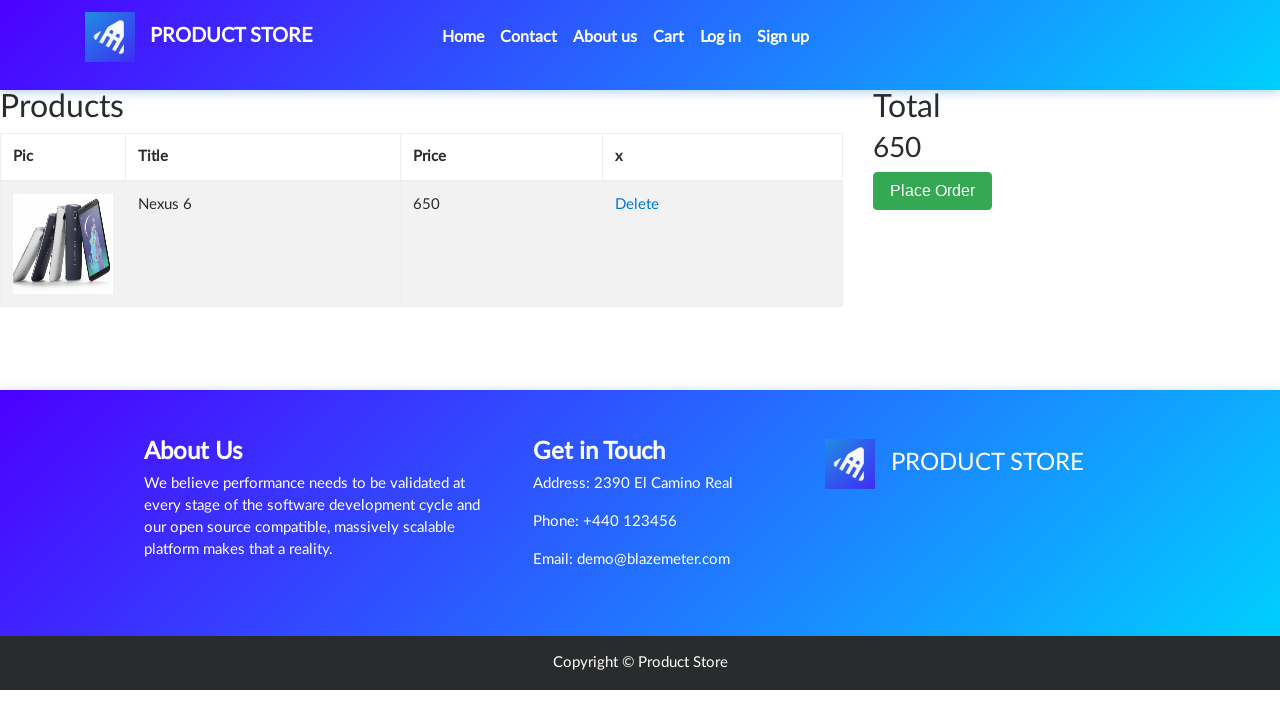

Waited for cart page to load
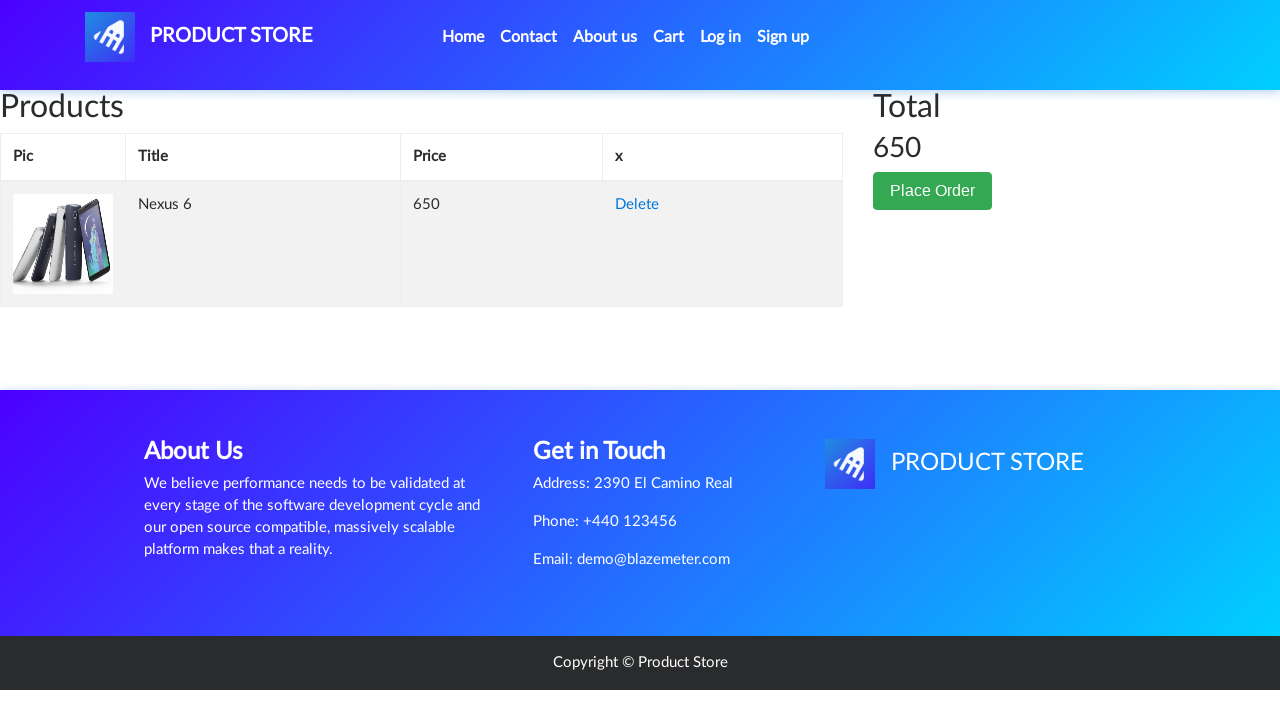

Clicked checkout button at (933, 191) on xpath=//button[@class="btn btn-success"]
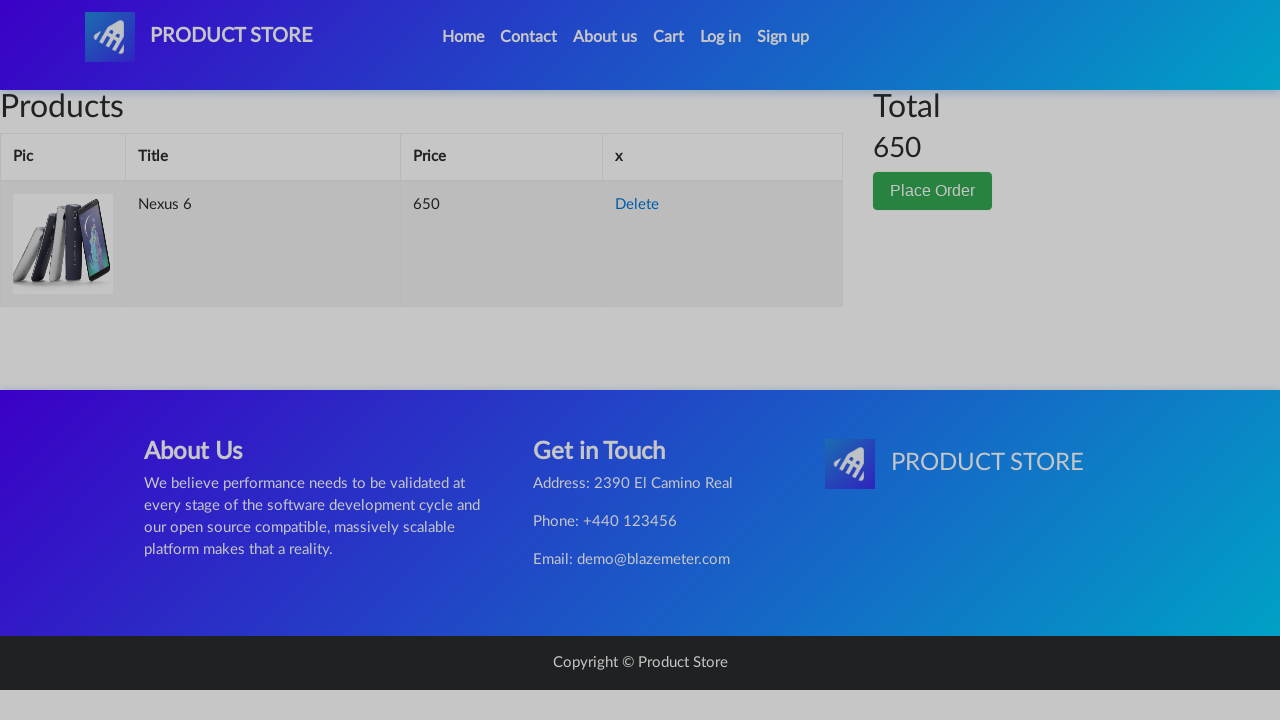

Filled customer name field with 'JohnDoe' on xpath=//input[@id="name"]
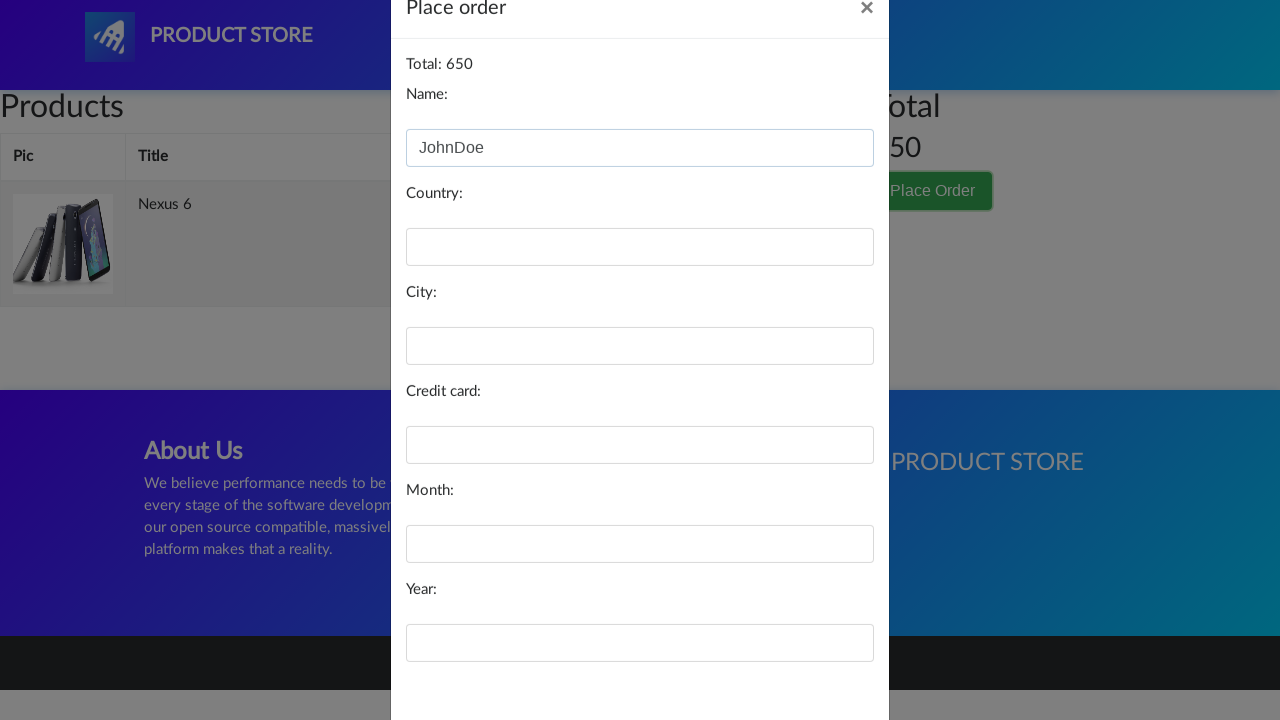

Filled card number field with '9876543210' on xpath=//input[@id="card"]
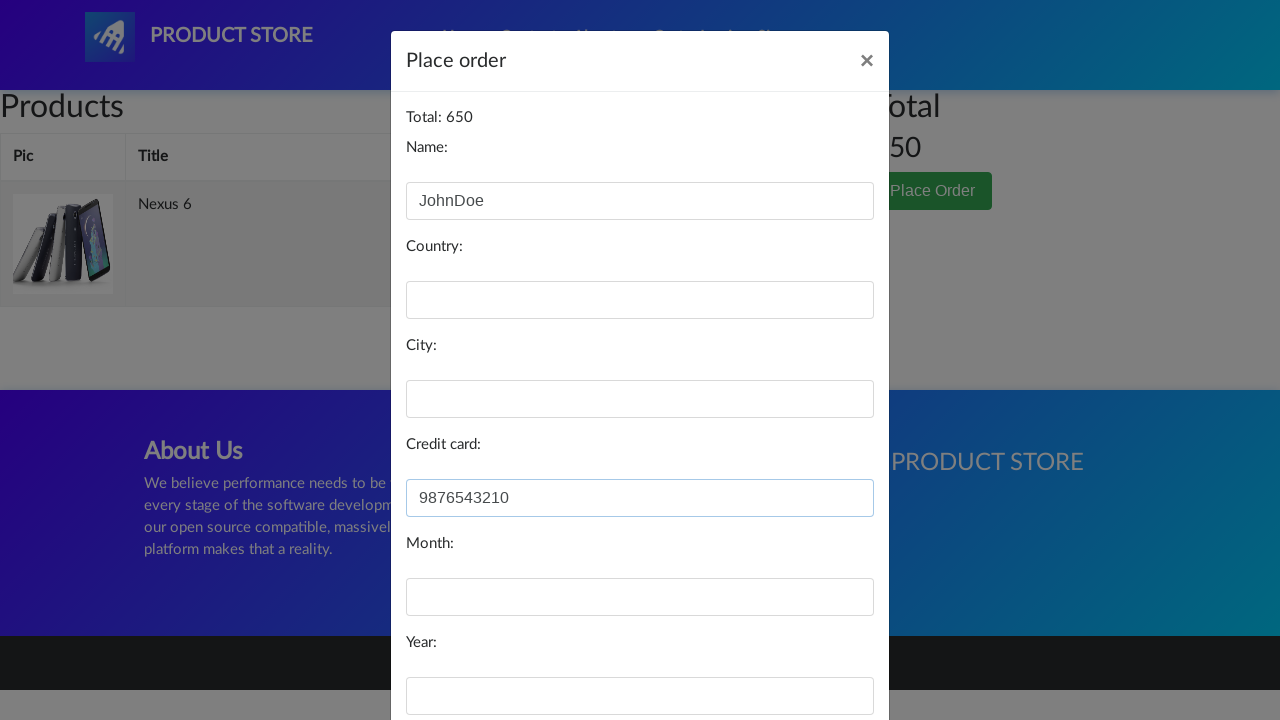

Clicked Purchase button to complete order at (823, 655) on xpath=//button[@class="btn btn-primary" and text()="Purchase"]
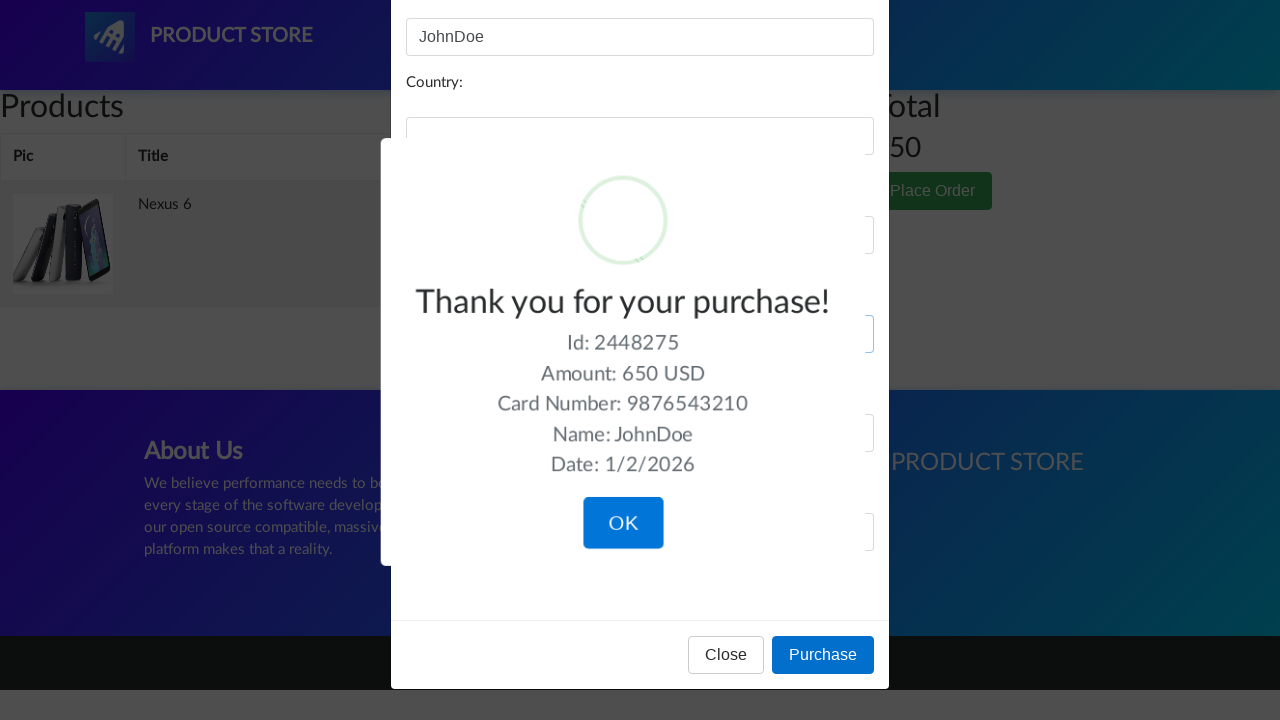

Confirmation modal appeared
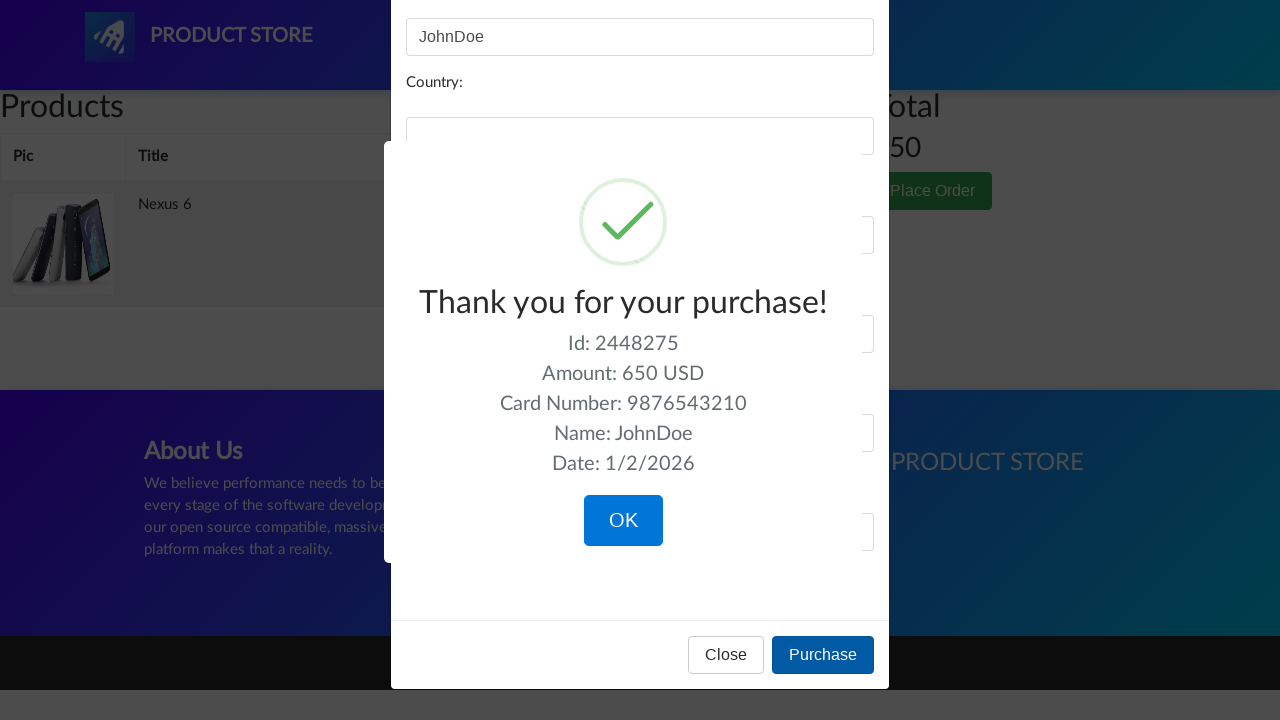

Clicked OK button to confirm order placement at (623, 521) on xpath=//button[normalize-space(text())="OK"]
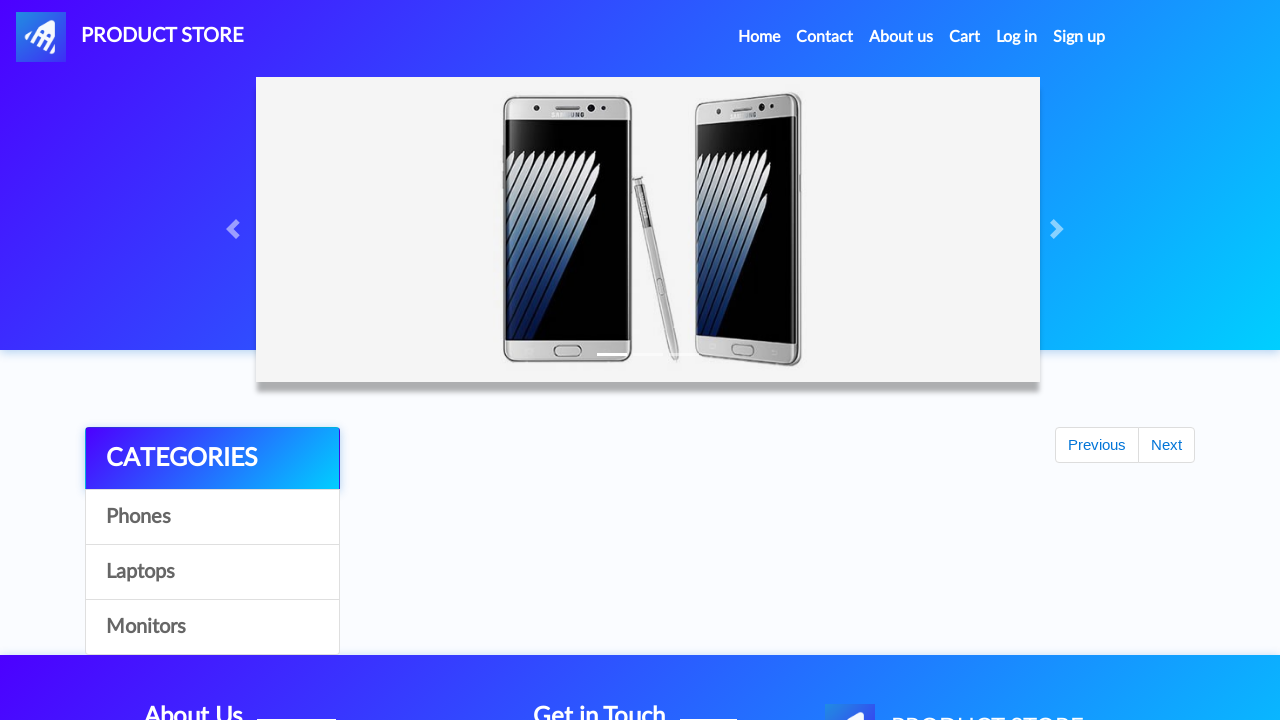

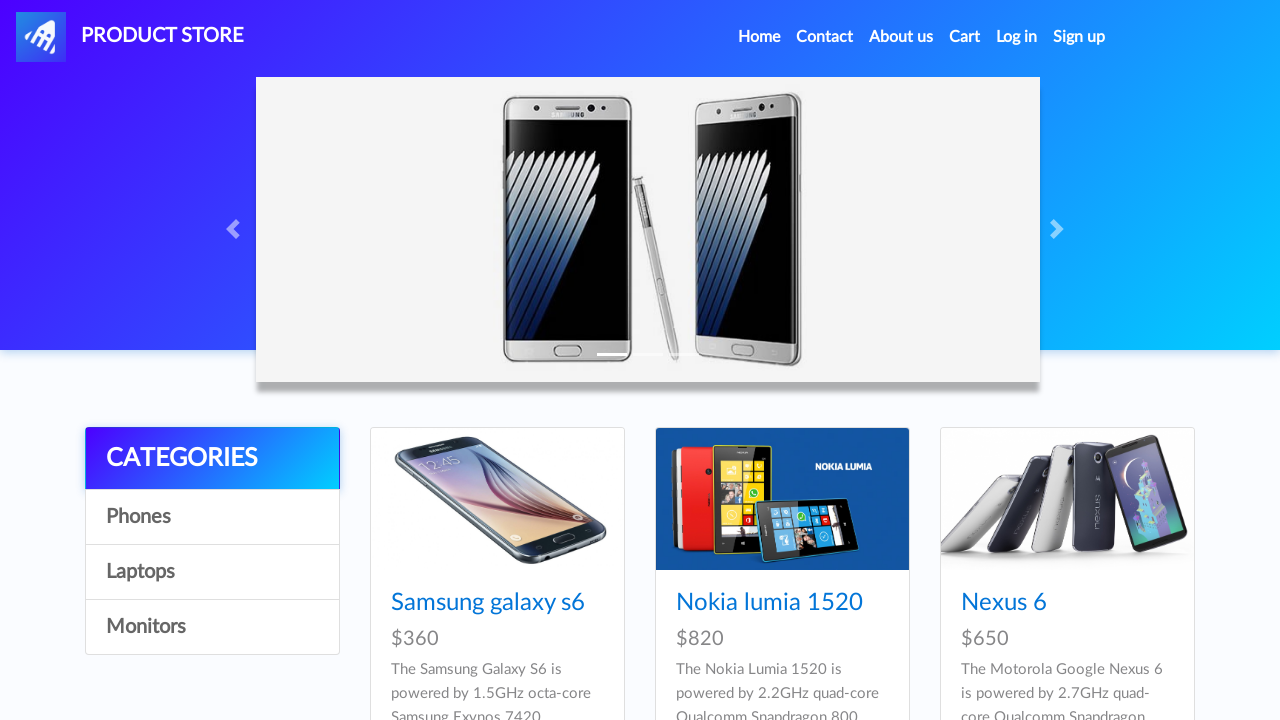